Tests date and time picker functionality by entering a datetime value into an input field

Starting URL: https://bevacqua.github.io/rome/

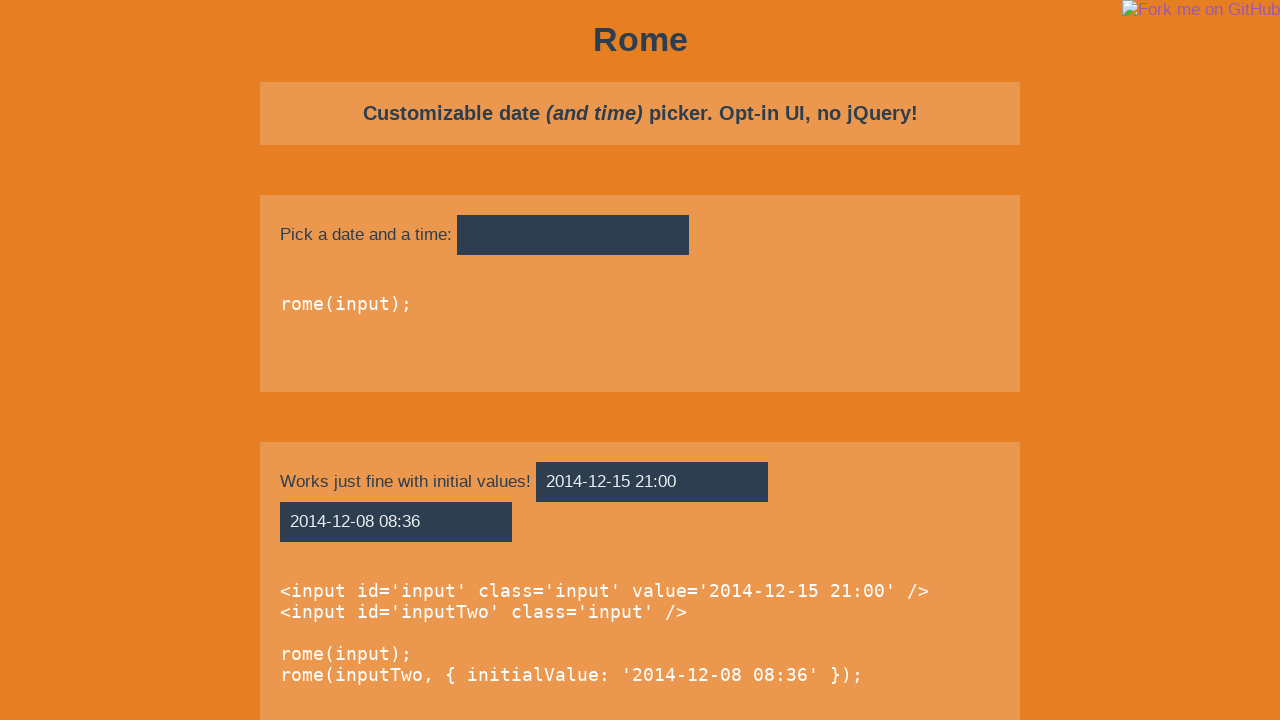

Filled datetime input field with '2014-12-15 21:00' on input#dt
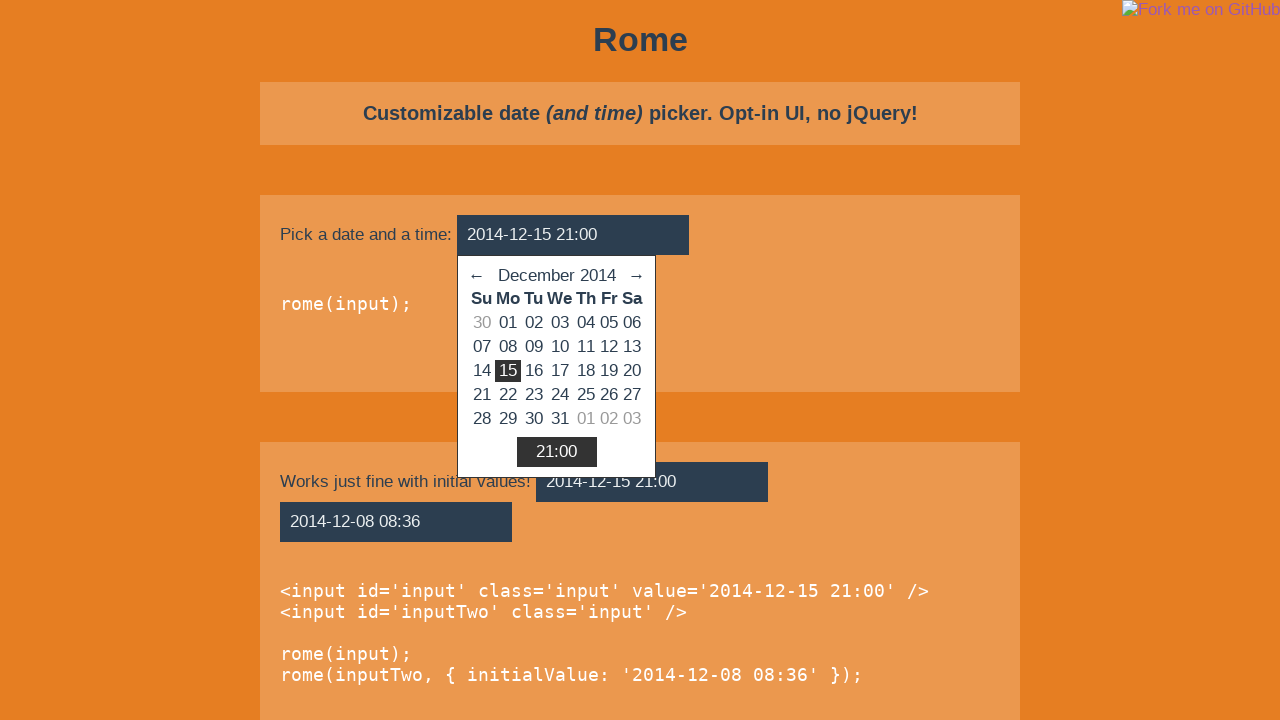

Pressed Tab key to trigger validation and move focus on input#dt
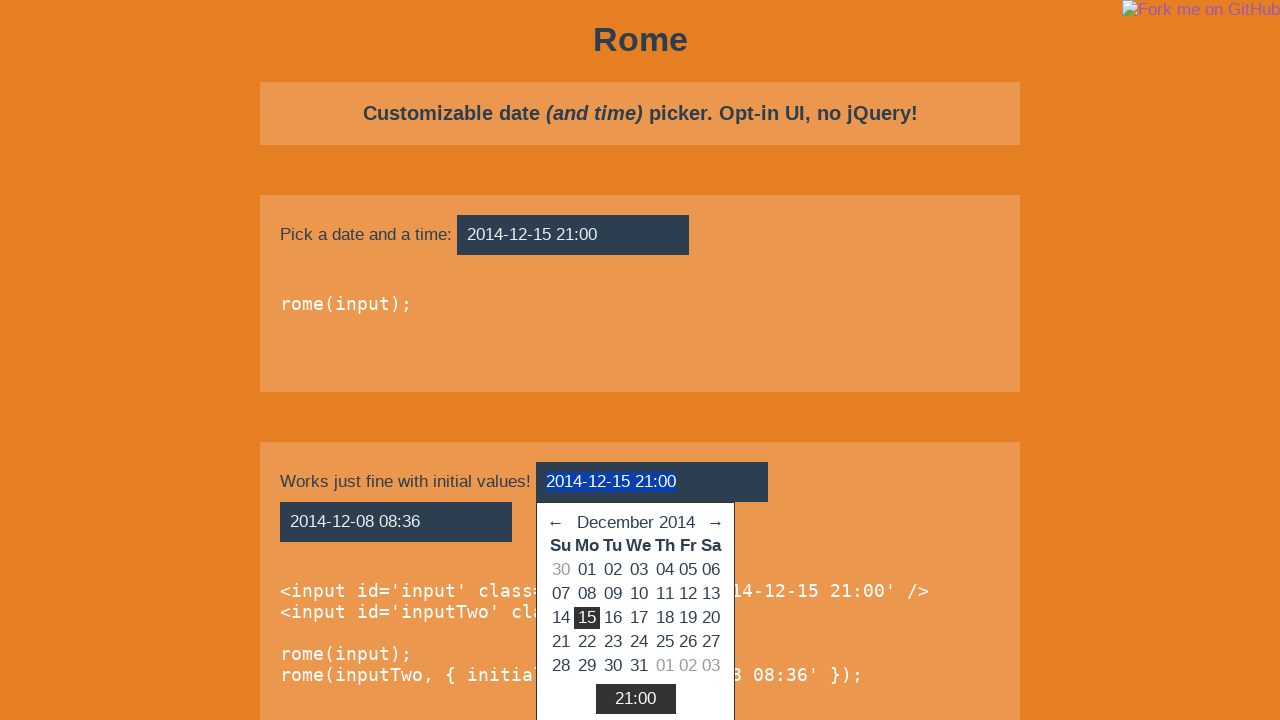

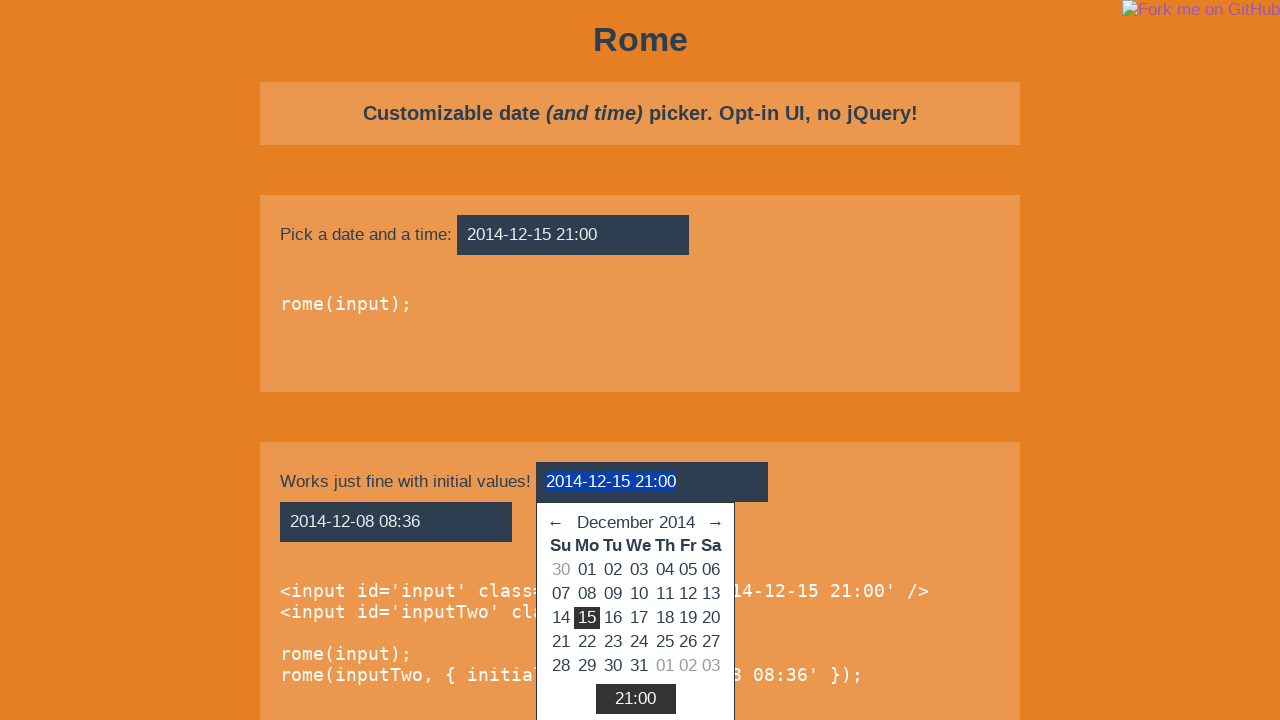